Navigates to the OrangeHRM demo homepage and verifies the page loads successfully

Starting URL: https://opensource-demo.orangehrmlive.com/

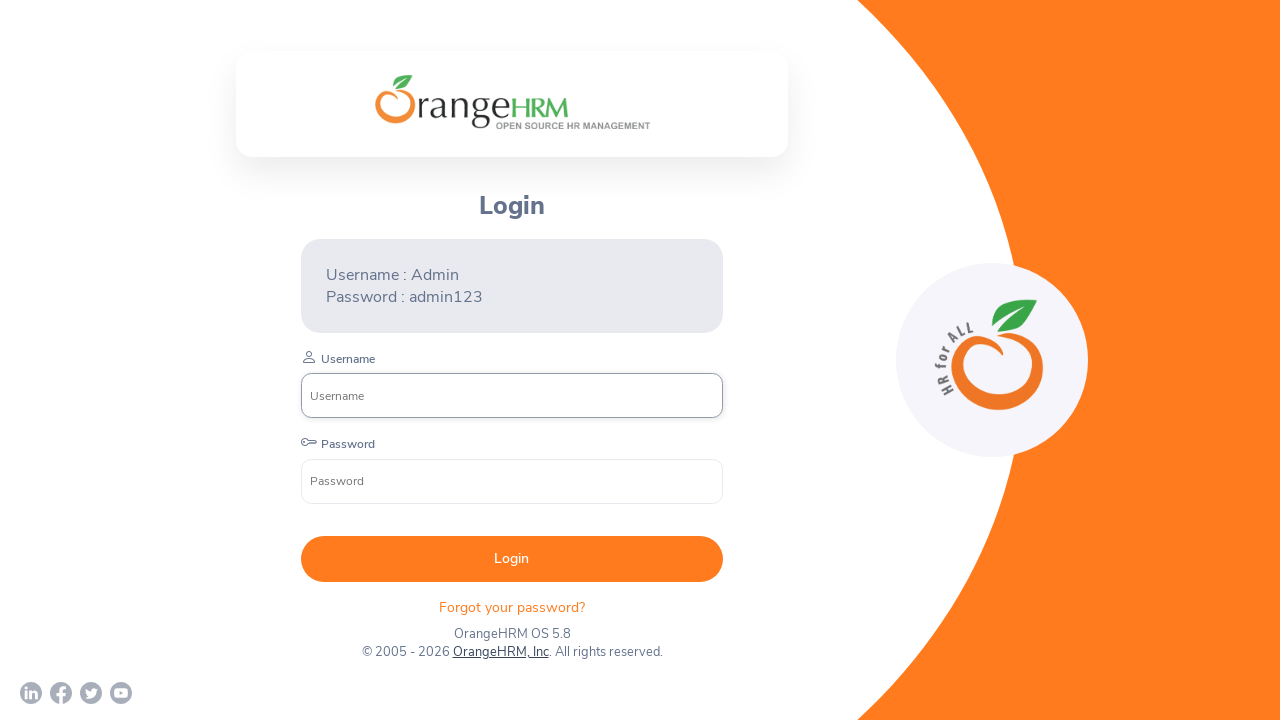

Waited for page to reach domcontentloaded state
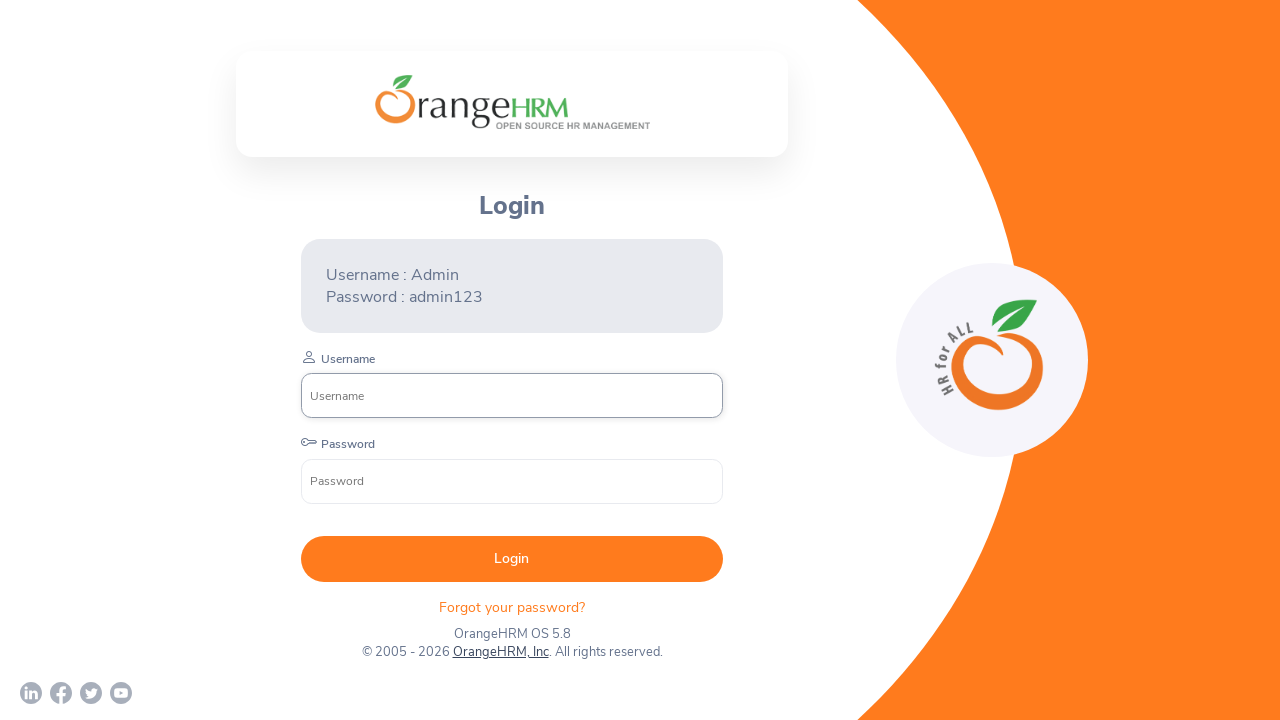

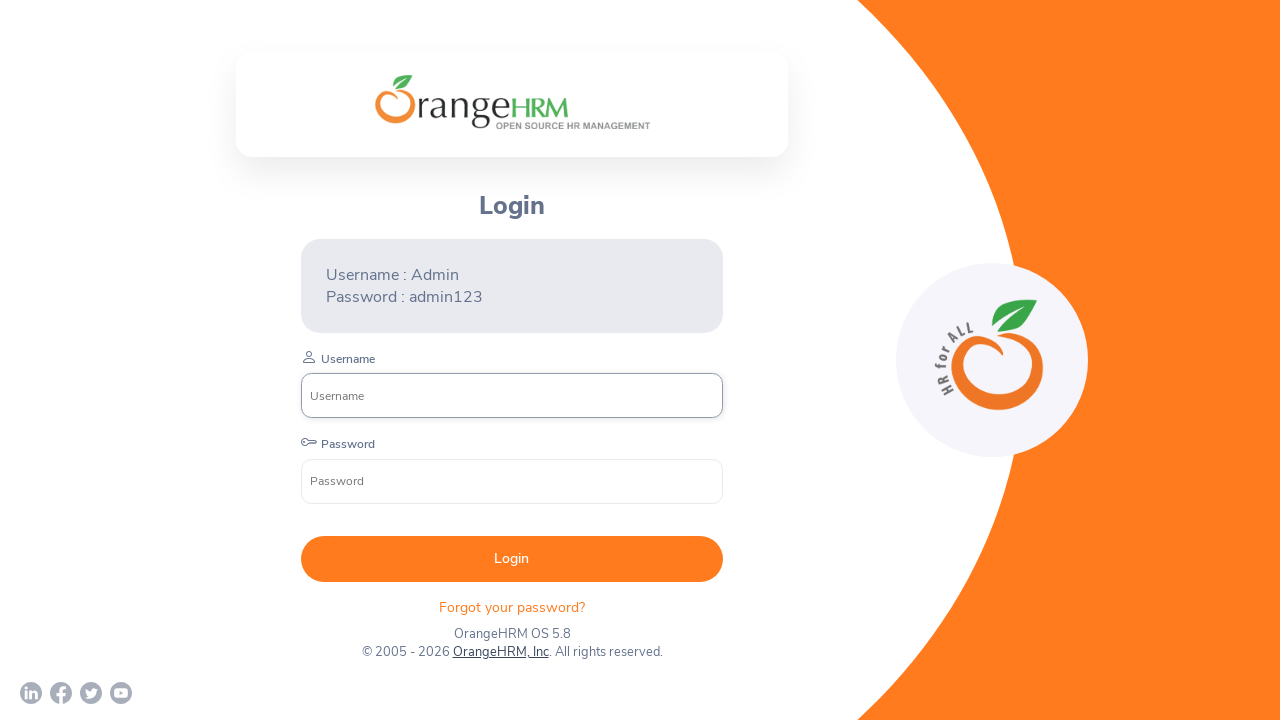